Tests dismissing a JavaScript confirm dialog by clicking a button that triggers a confirm alert, dismissing it (cancel), and verifying the result message shows cancellation.

Starting URL: https://automationfc.github.io/basic-form/index.html

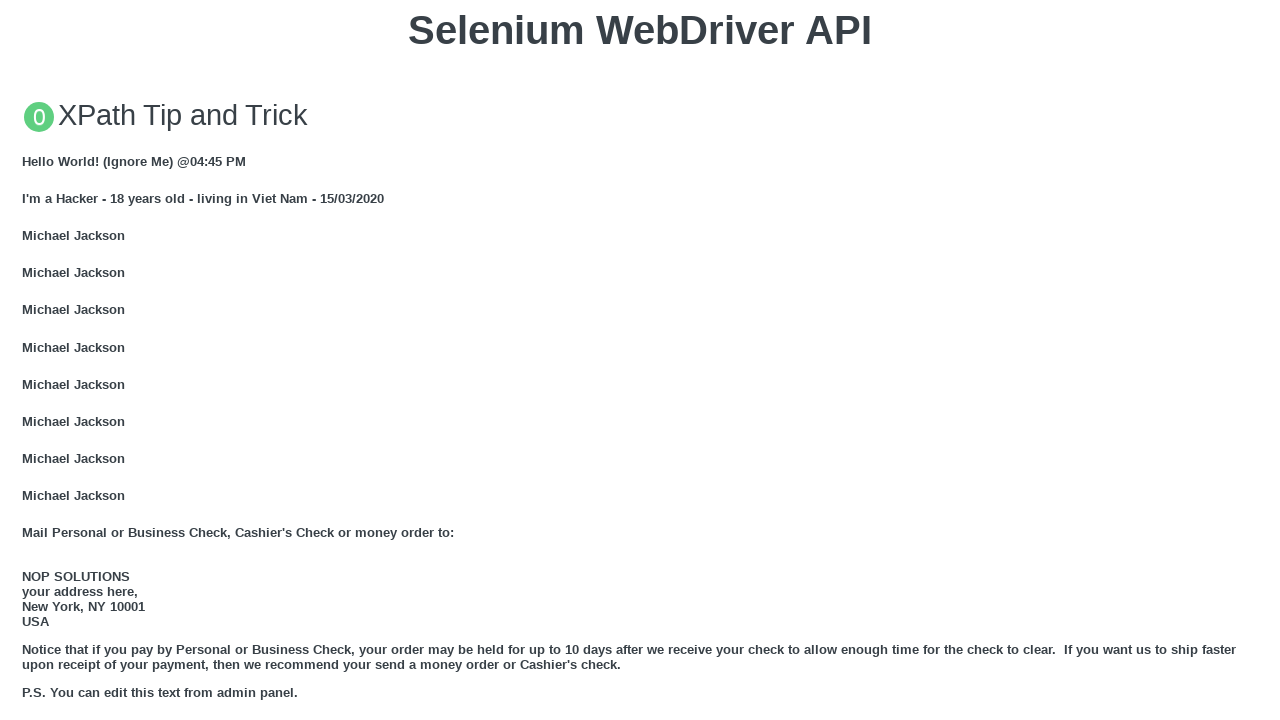

Set up dialog handler to dismiss confirm dialog
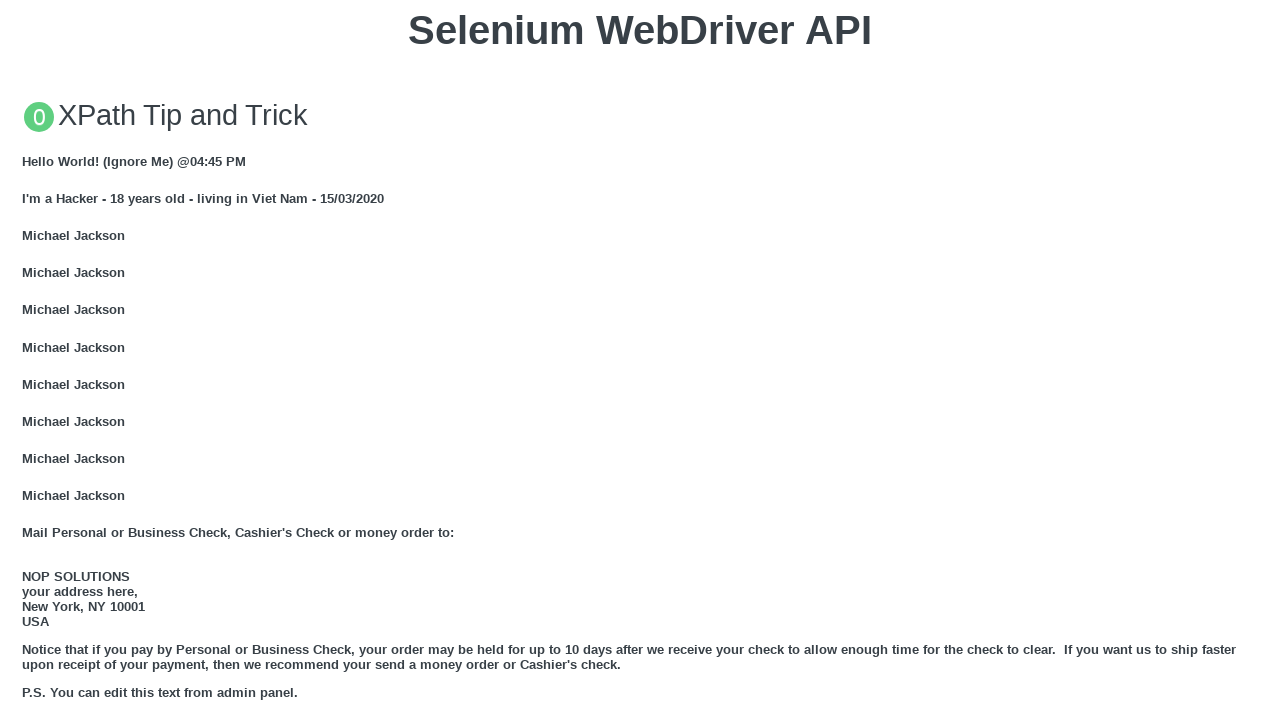

Clicked button to trigger JavaScript confirm dialog at (640, 360) on xpath=//button[text()='Click for JS Confirm']
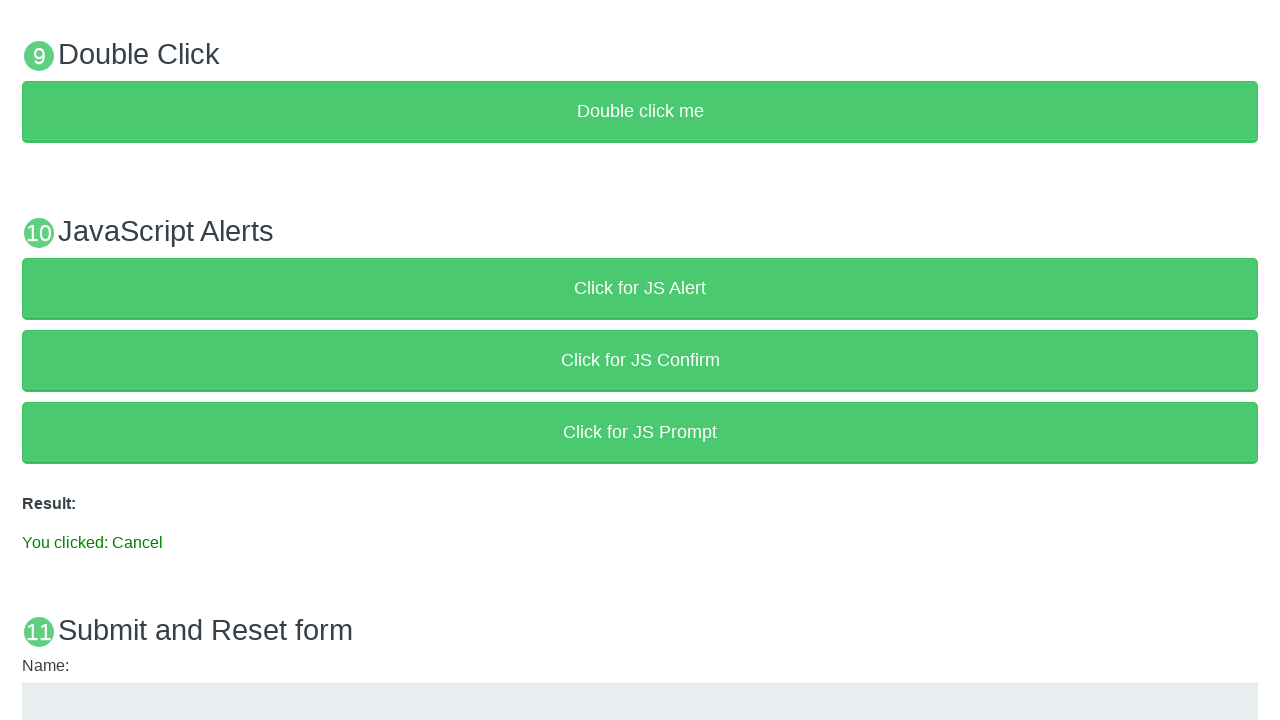

Waited for result message to appear
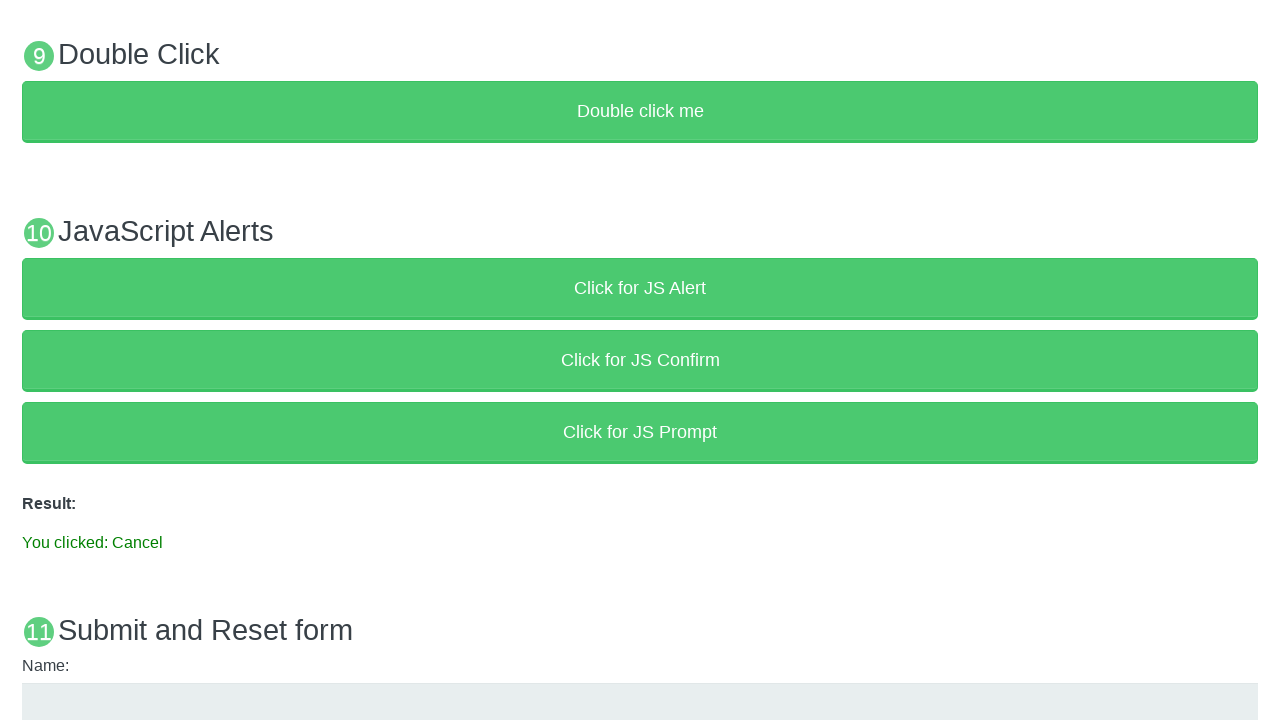

Verified result message shows 'You clicked: Cancel'
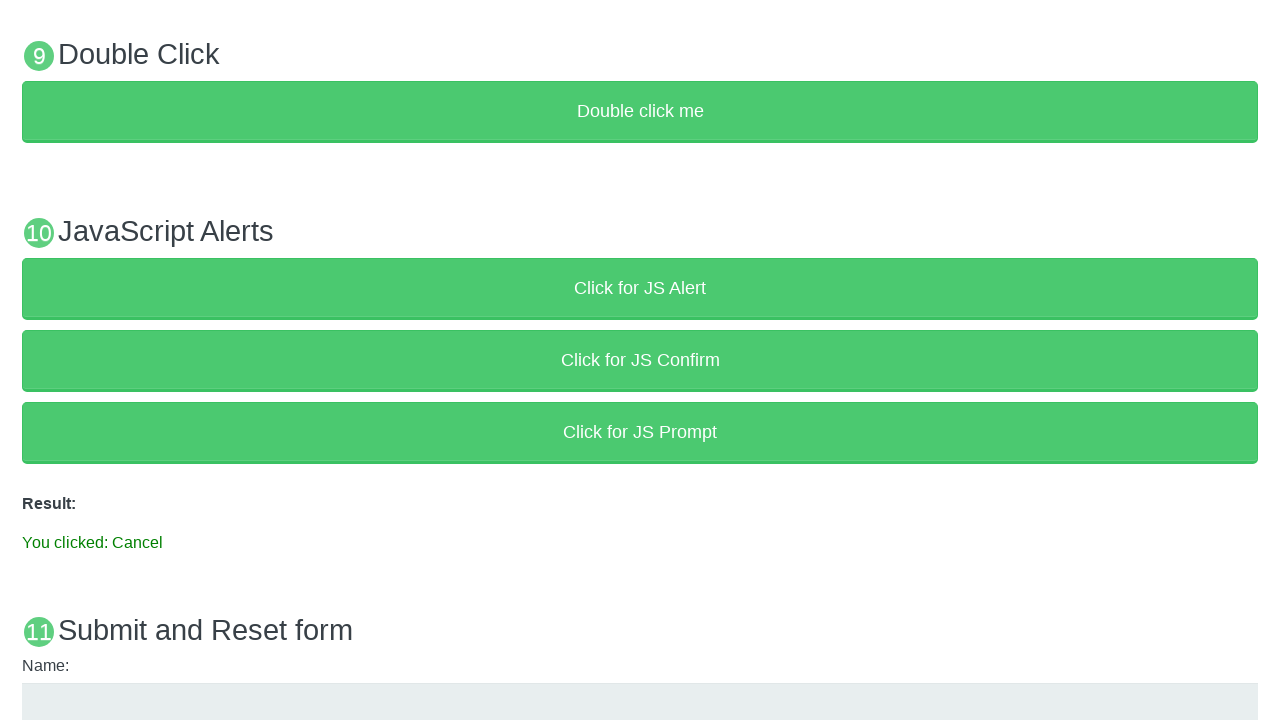

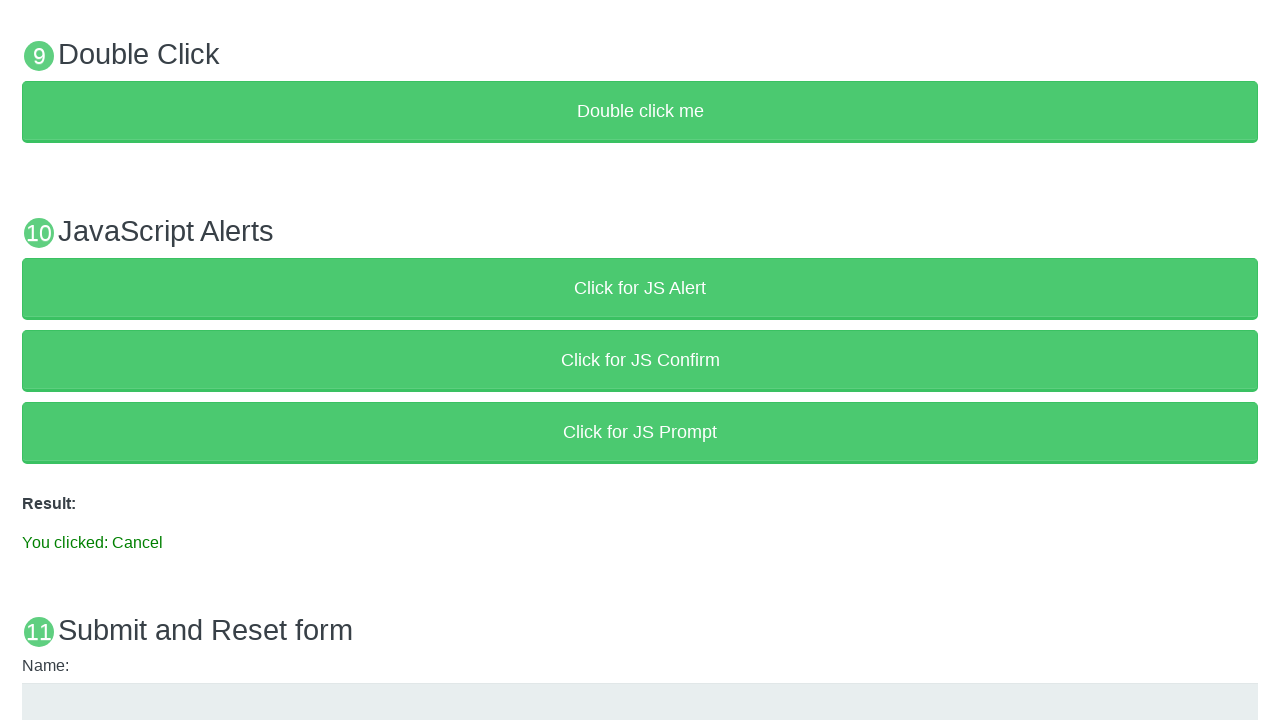